Tests clicking the "Host Meeting" navigation button on the homepage

Starting URL: https://ijmeet.com

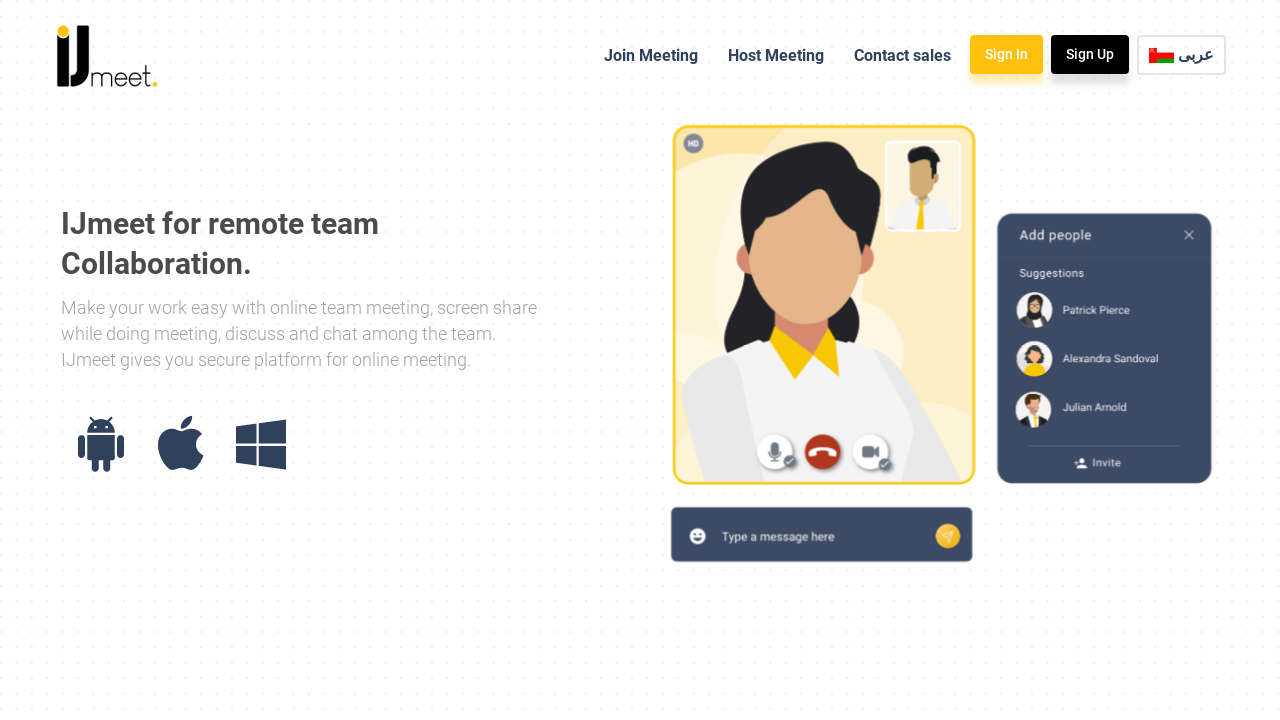

Clicked the 'Host Meeting' navigation button on the homepage at (776, 56) on xpath=//a[text()=' Host Meeting ']
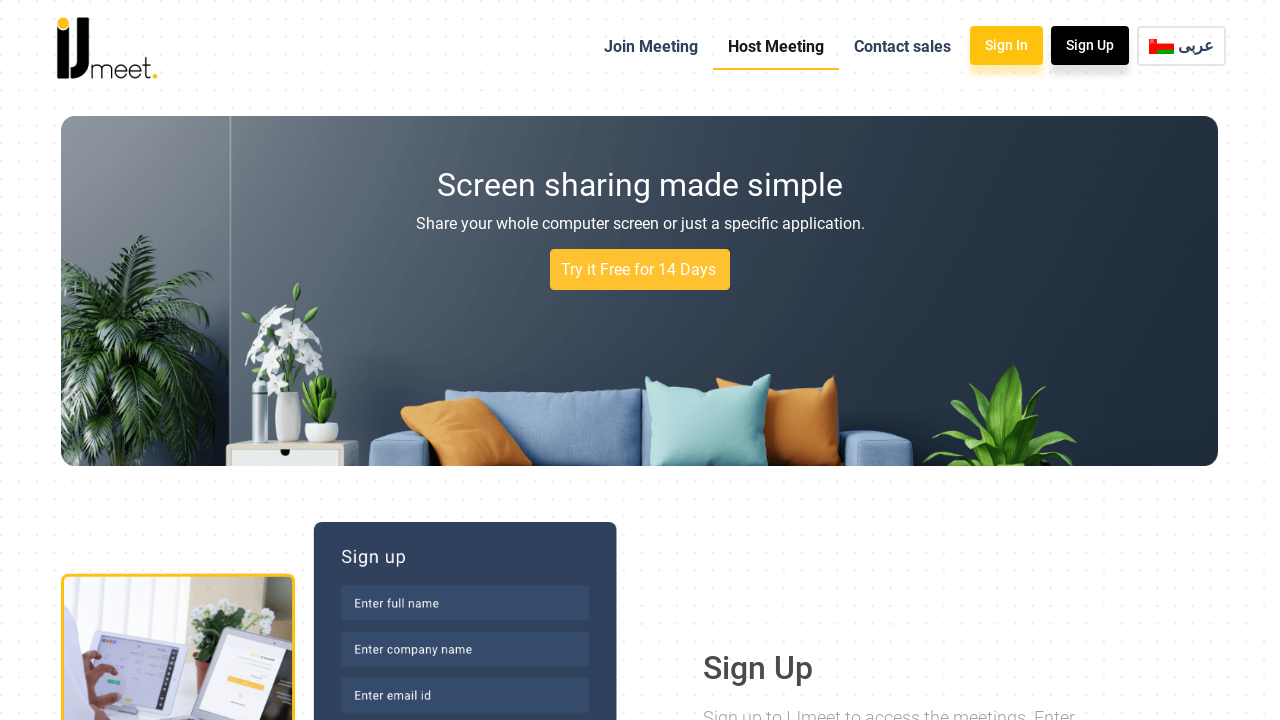

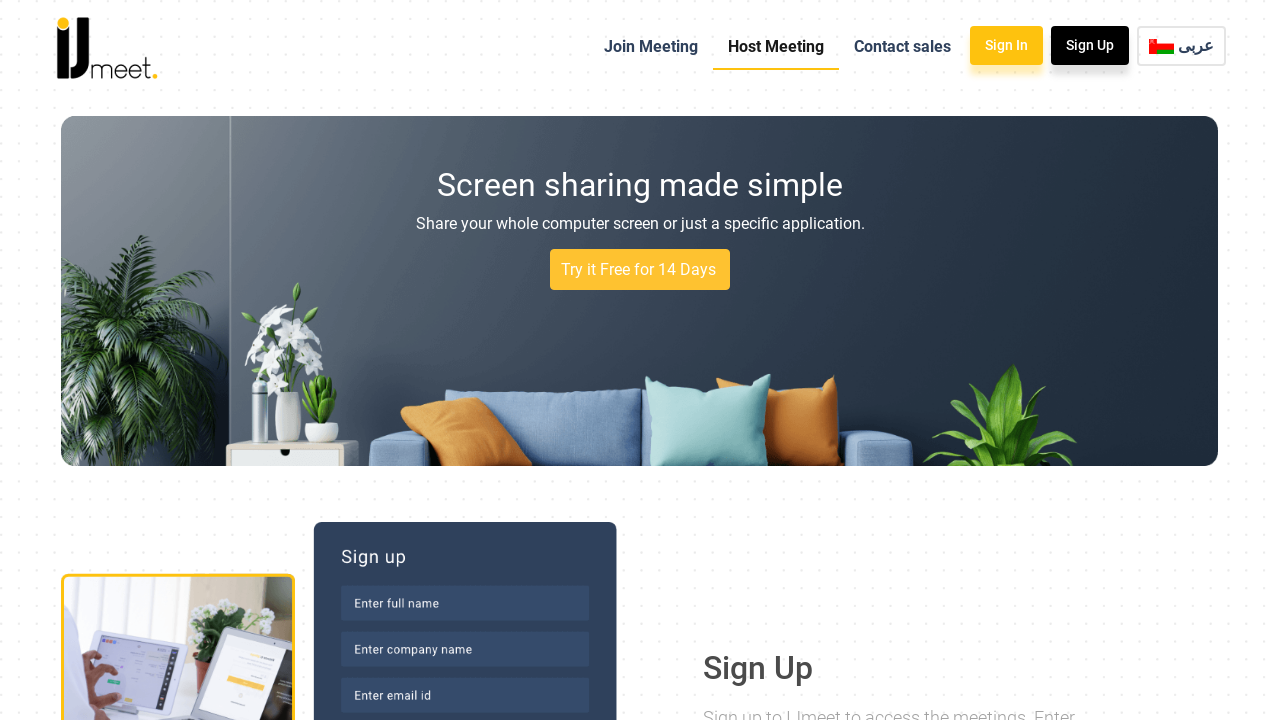